Tests the Help link navigation by clicking on it and verifying the Redmine guide page loads

Starting URL: https://www.redmine.org

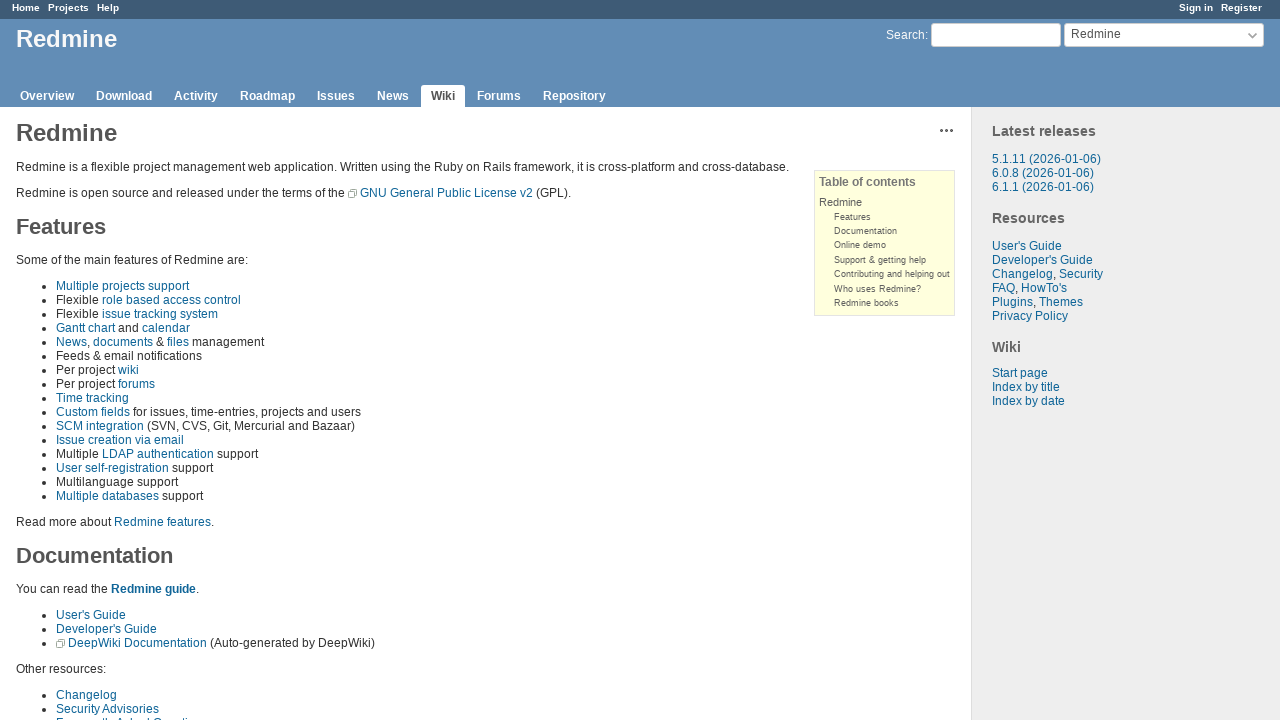

Clicked Help link at (108, 8) on a:text('Help')
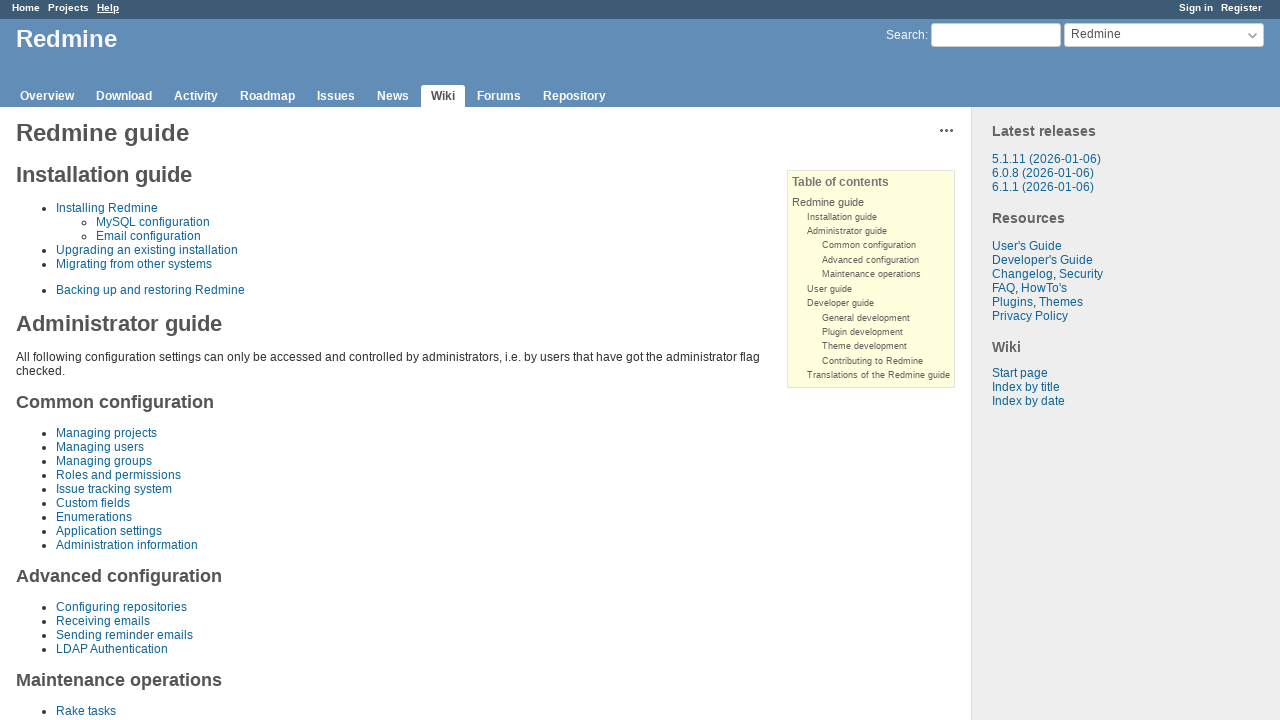

Verified Redmine guide page loaded with 'Redmine guide' heading
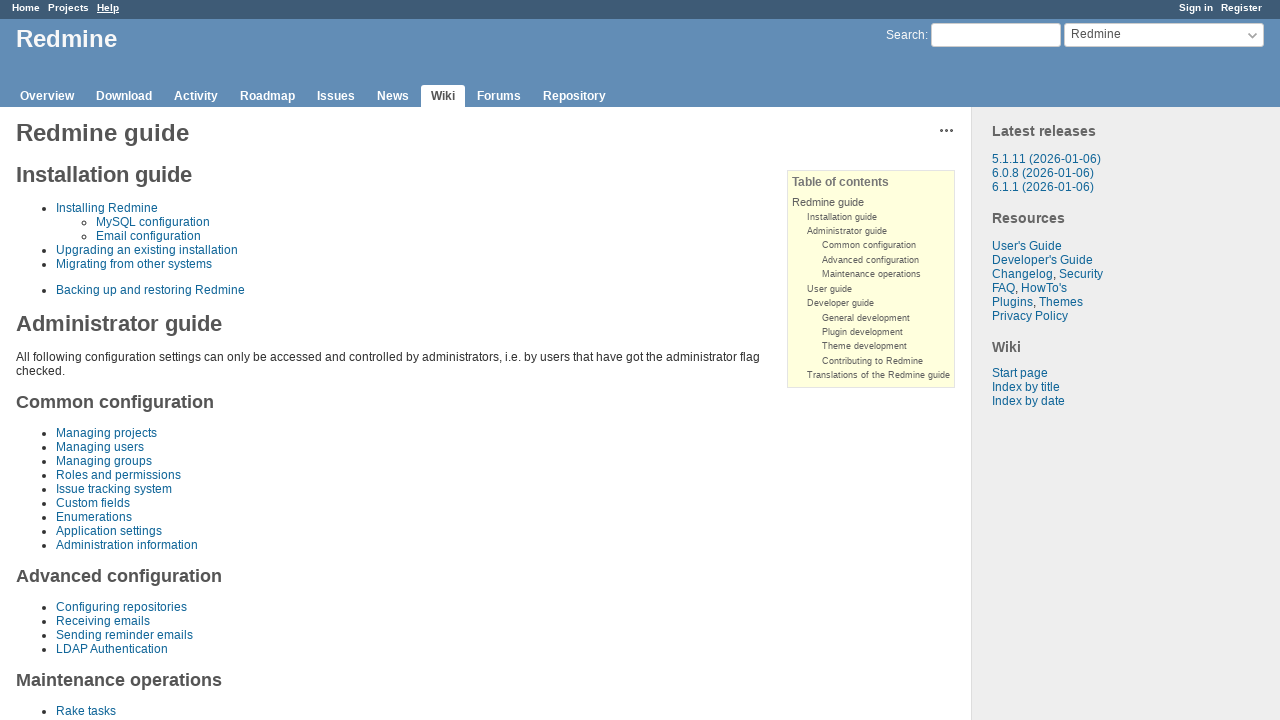

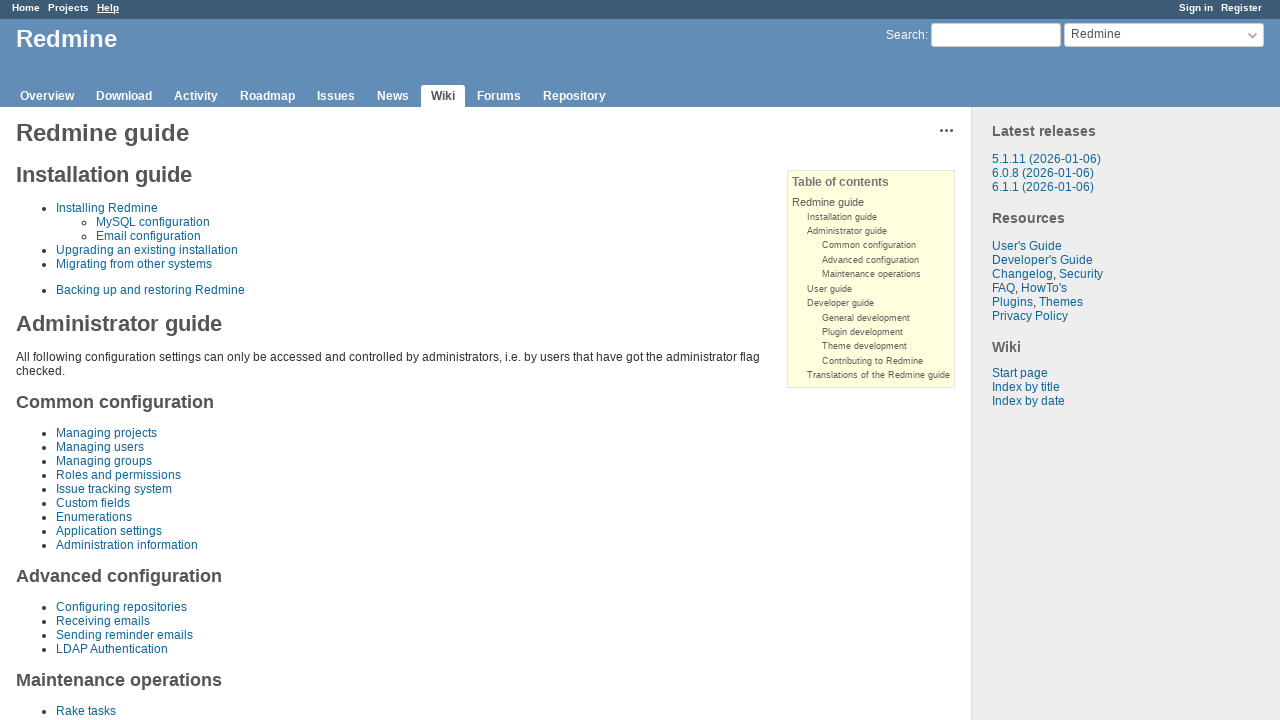